Tests an e-commerce checkout flow by searching for a product, adding it to cart with a specified quantity, and proceeding through the checkout process with country selection.

Starting URL: https://rahulshettyacademy.com/seleniumPractise/#/

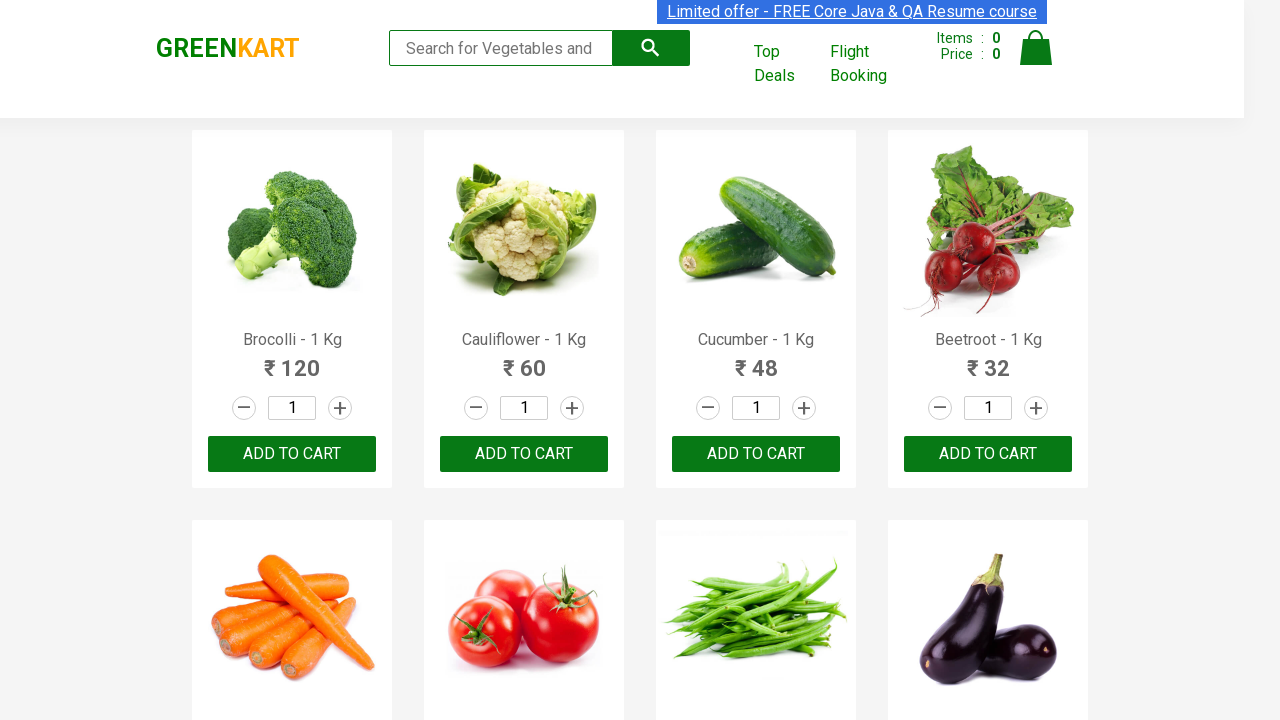

Filled search field with 'Musk Melon' on .search-keyword
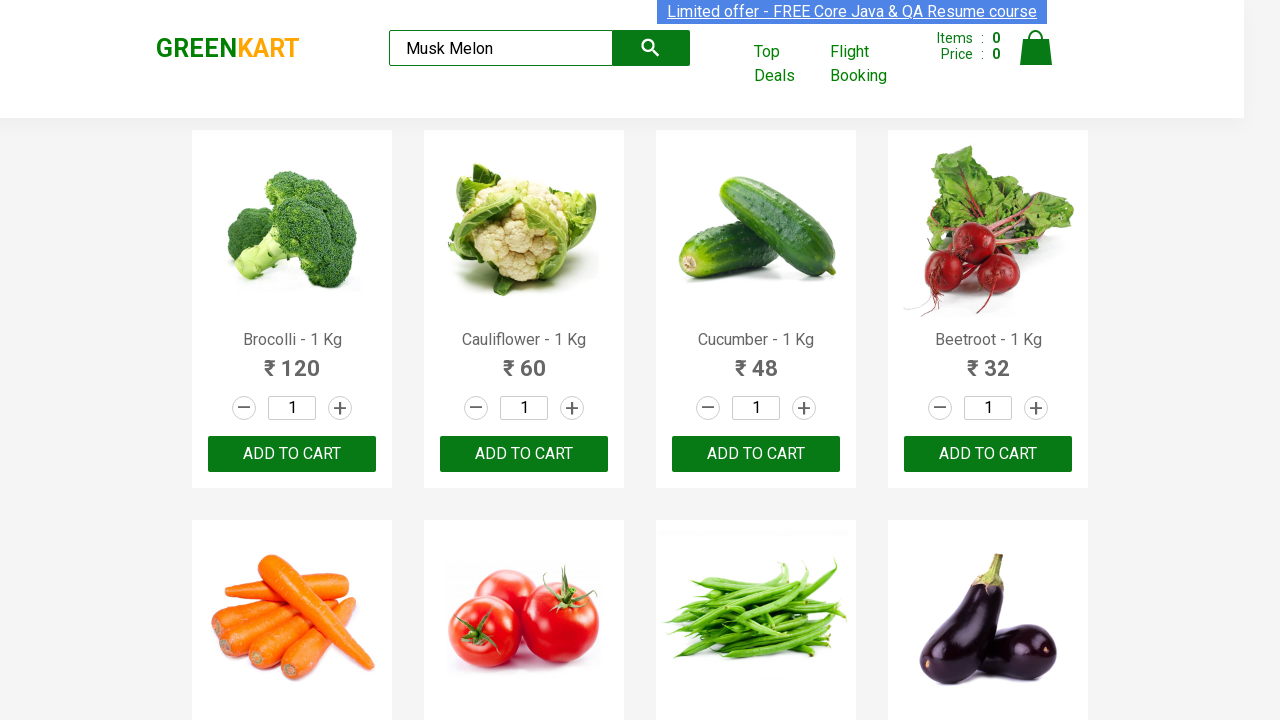

Pressed Enter to search for Musk Melon on .search-keyword
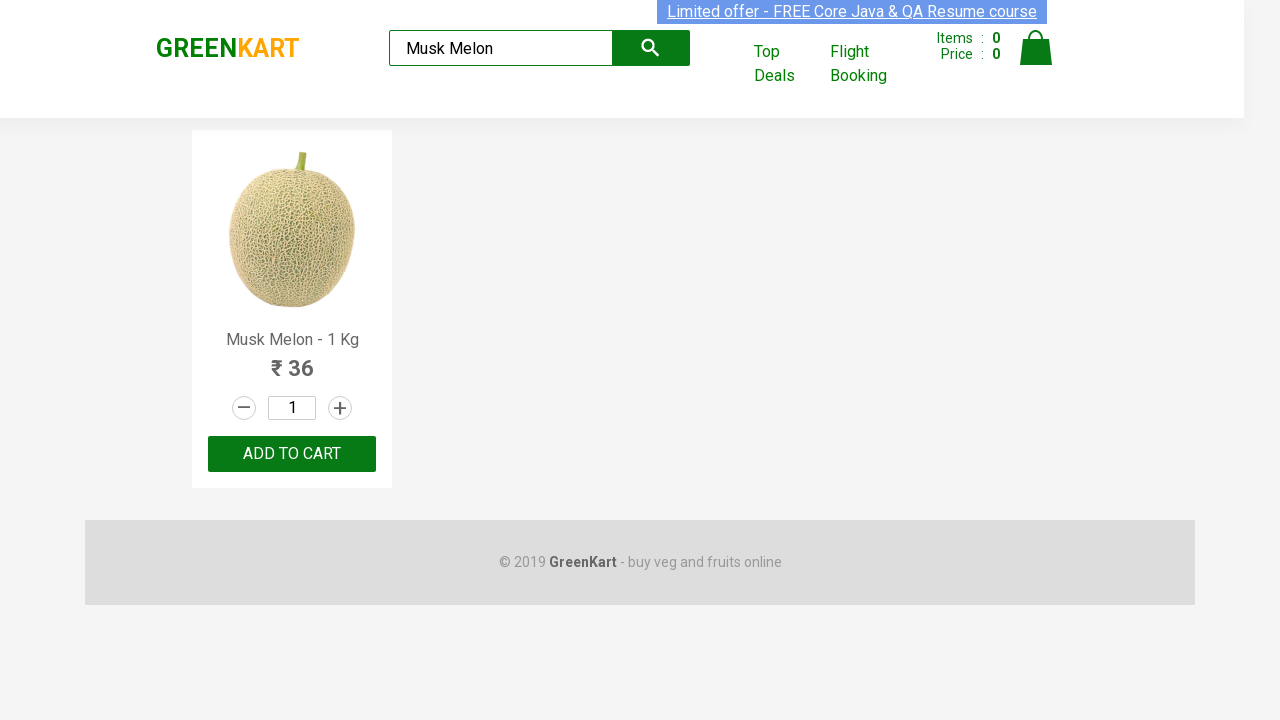

Waited for search results to load
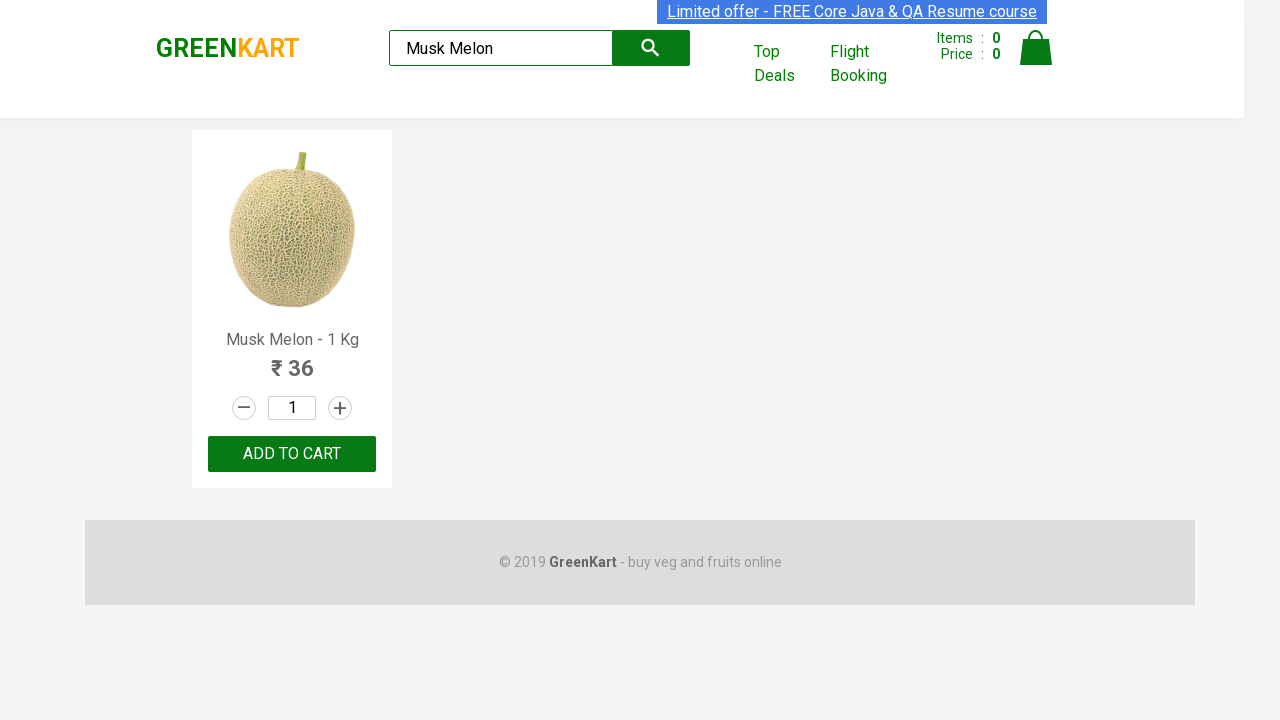

Cleared quantity field on .quantity
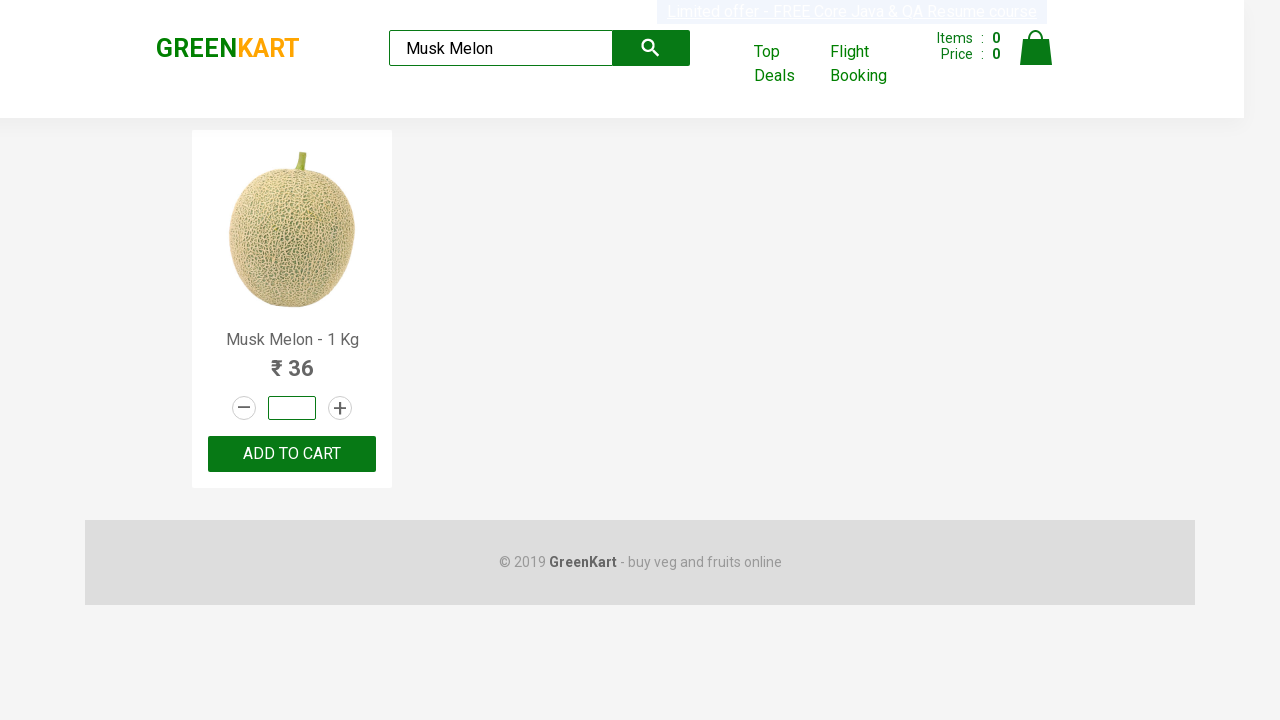

Set product quantity to 5 on .quantity
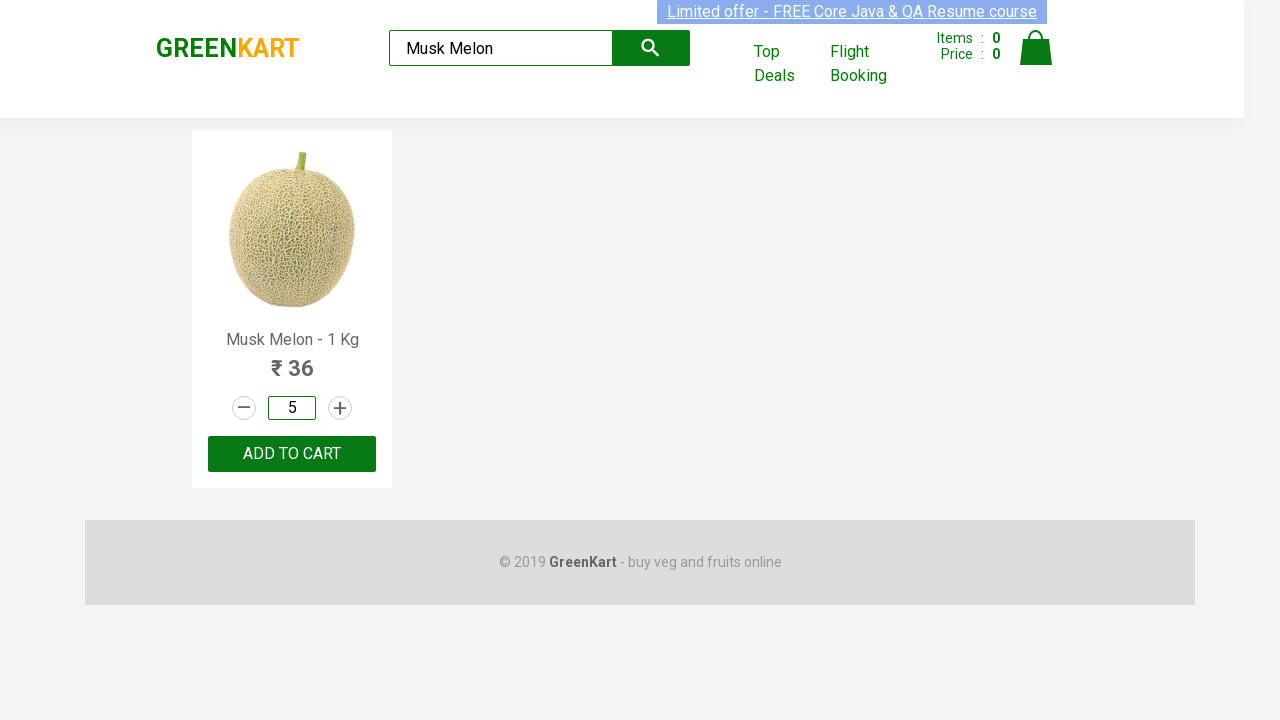

Clicked 'Add to Cart' button at (292, 454) on .product-action
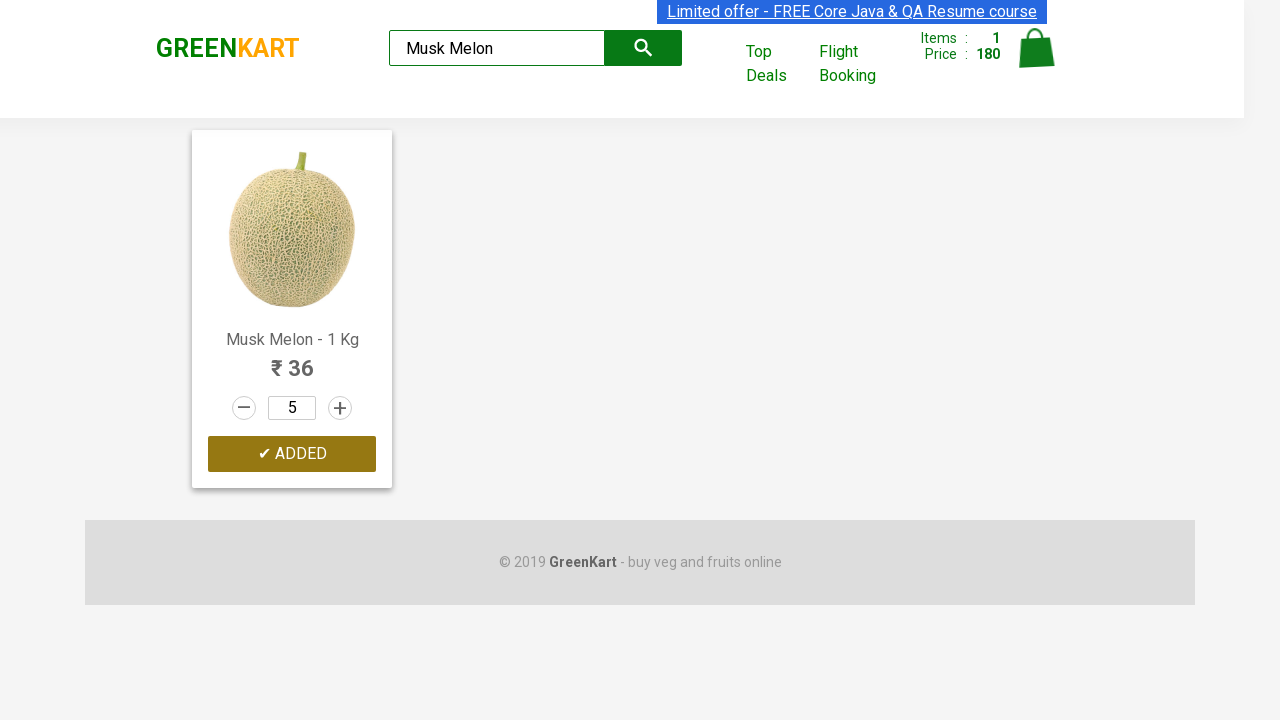

Waited for product to be added to cart
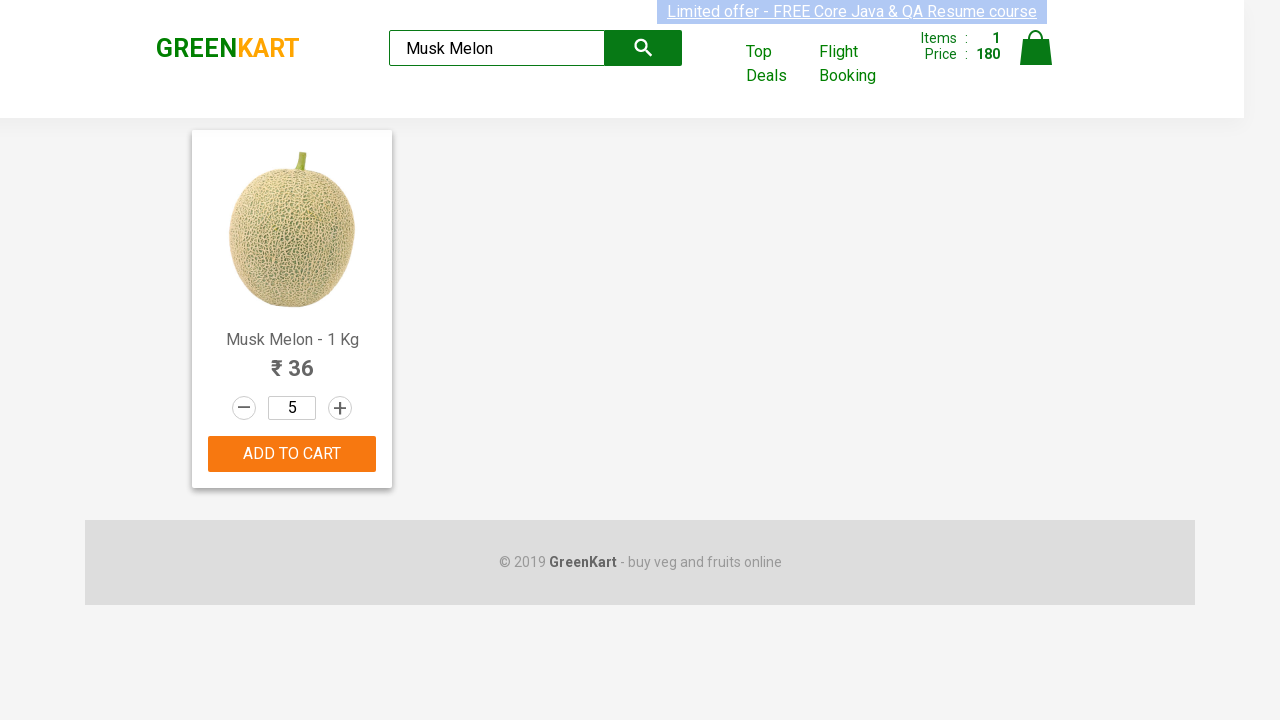

Clicked on Cart icon at (1036, 48) on xpath=//img[@alt='Cart']
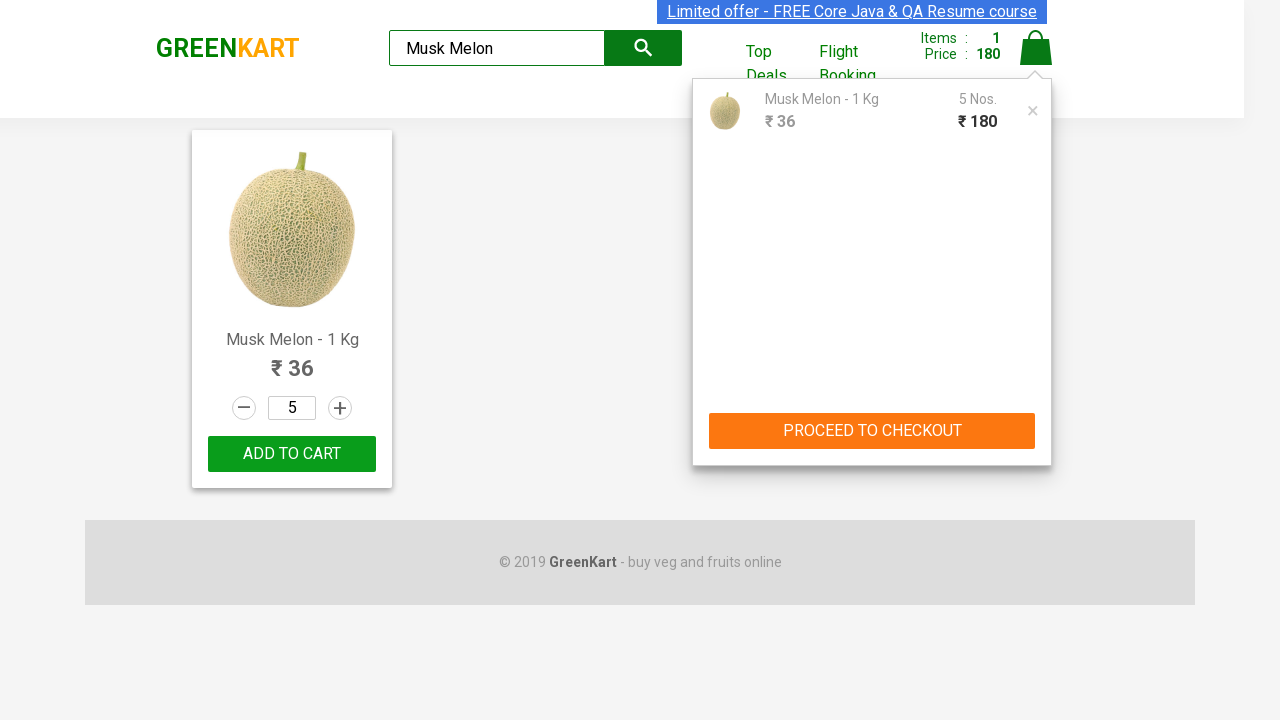

Clicked 'Proceed' button in cart at (872, 431) on .action-block
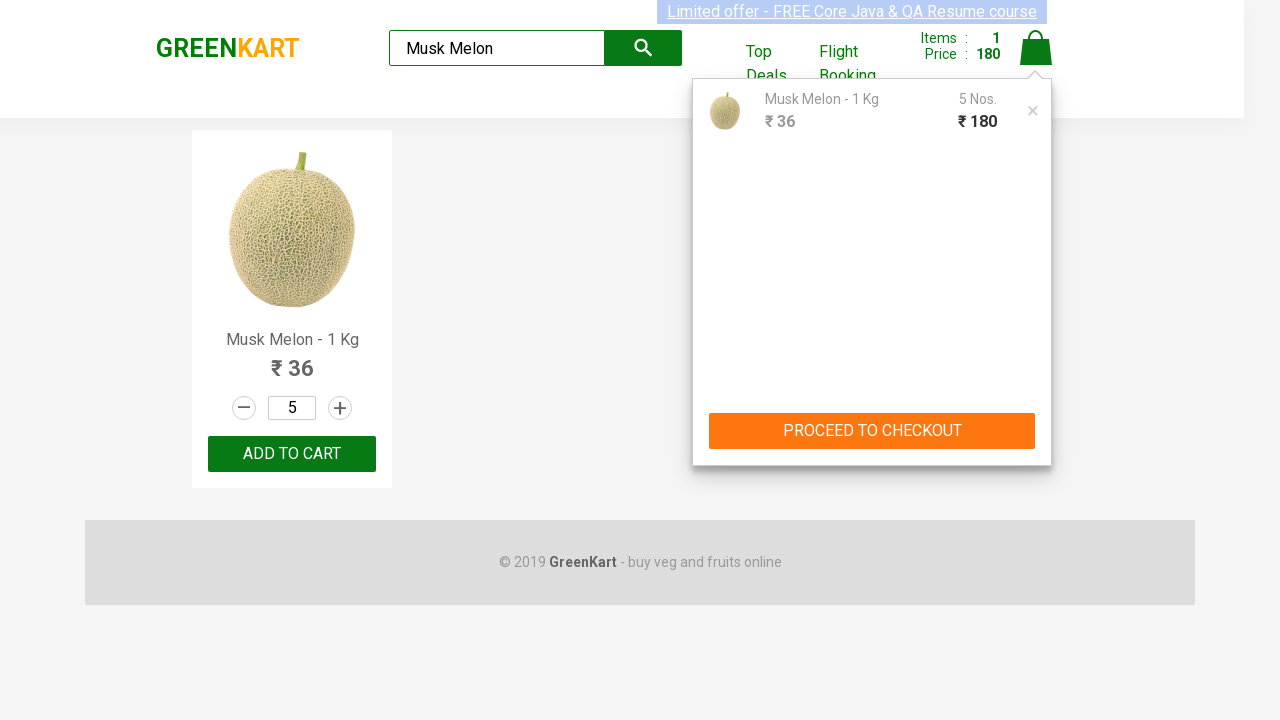

Waited for checkout page to load
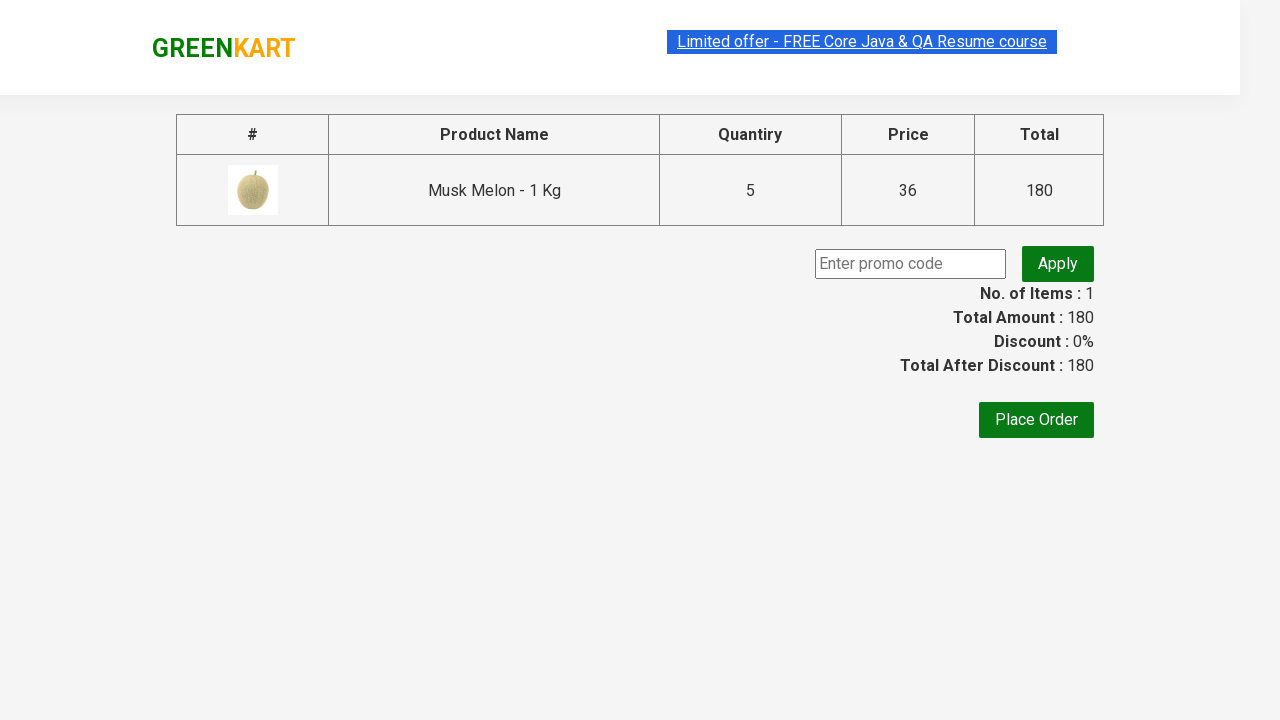

Clicked 'Place Order' button at (1036, 420) on xpath=//button[text()='Place Order']
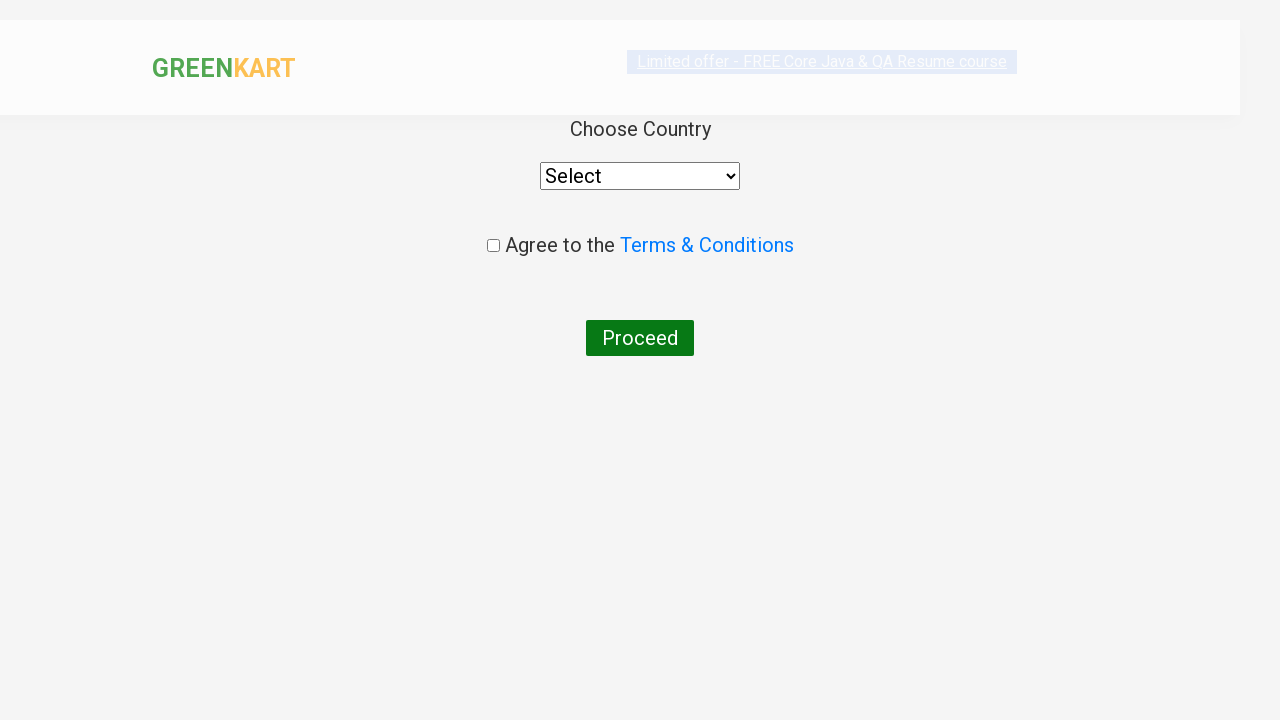

Waited for country selection dropdown to appear
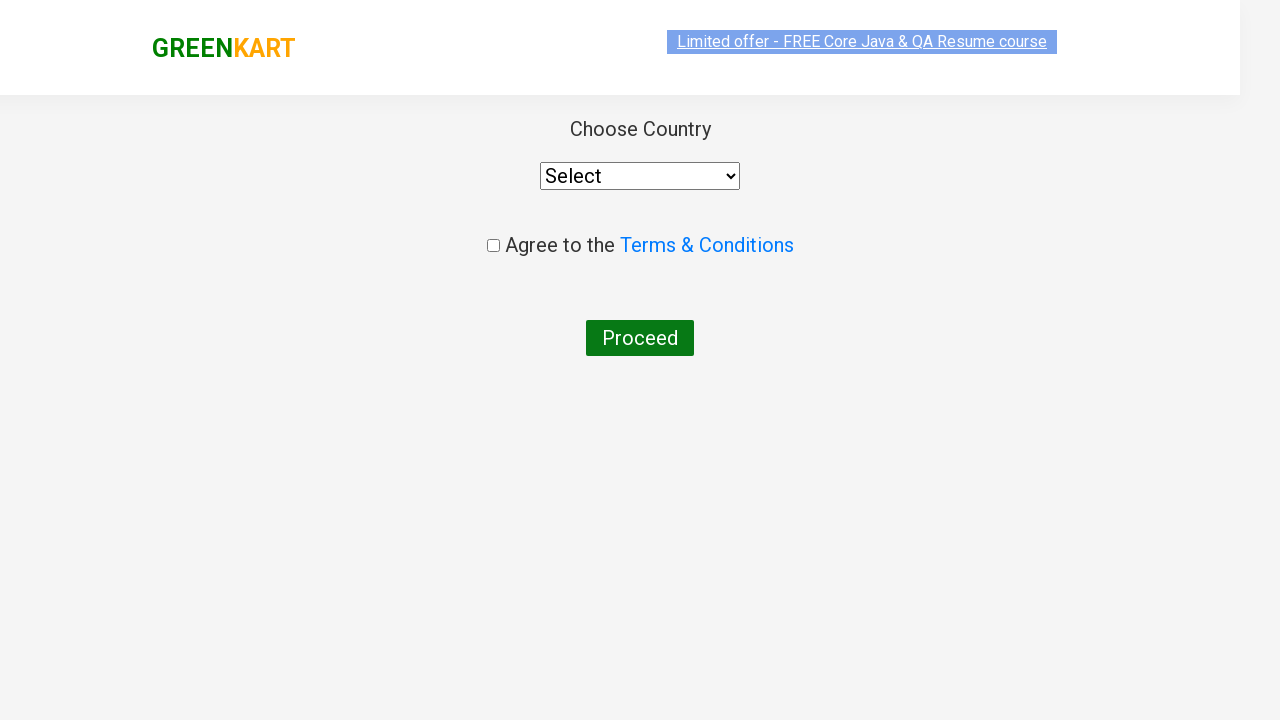

Selected 'India' from country dropdown on select[style='width: 200px;']
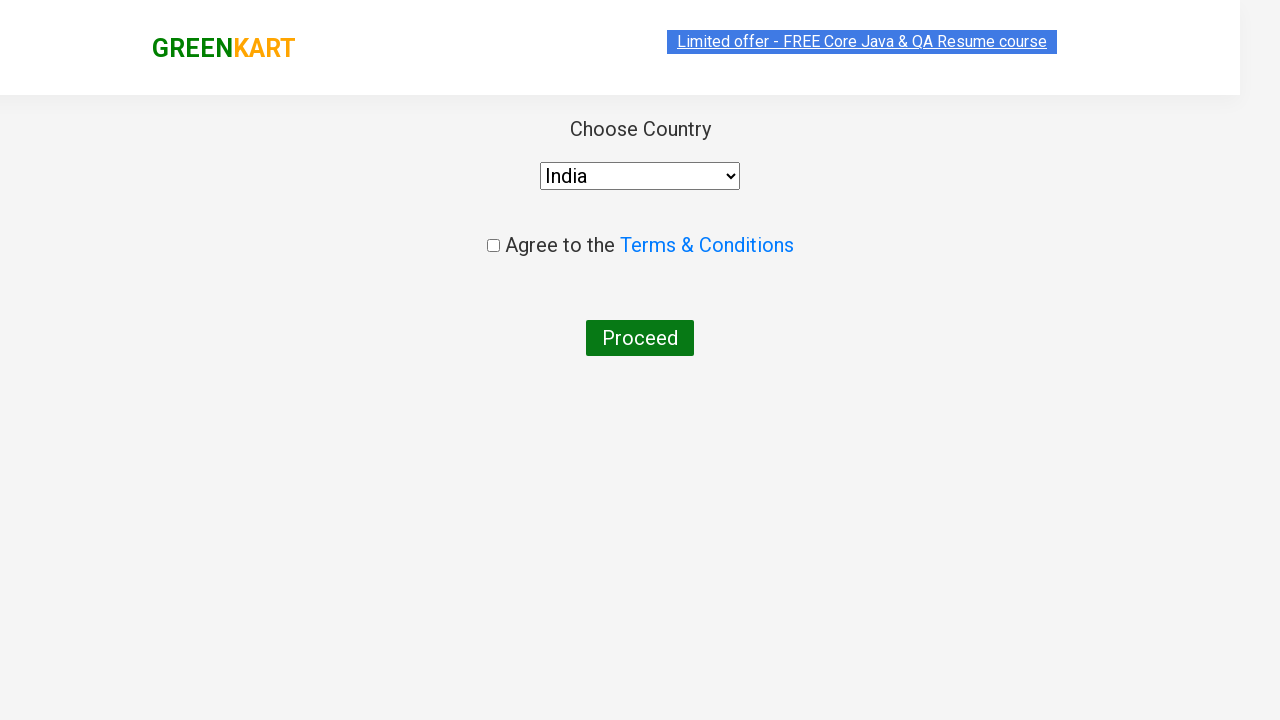

Checked terms and conditions checkbox at (493, 246) on input[type='checkbox']
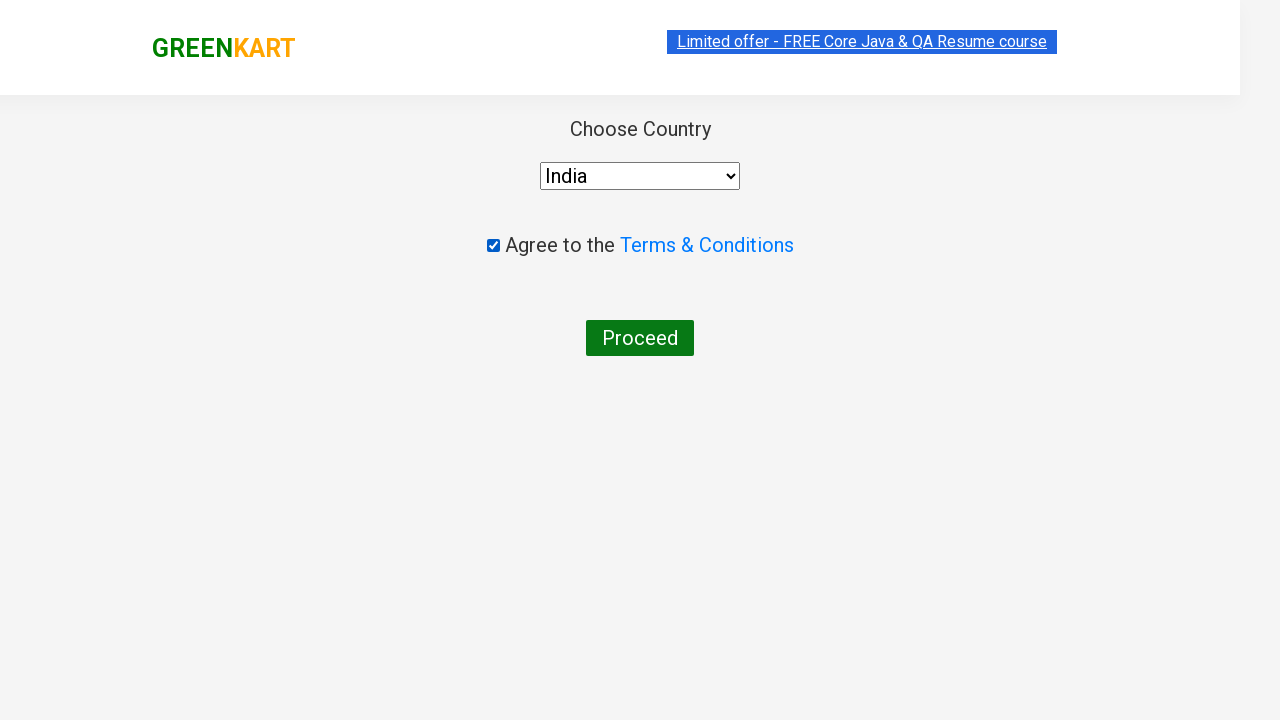

Waited for final checkout confirmation
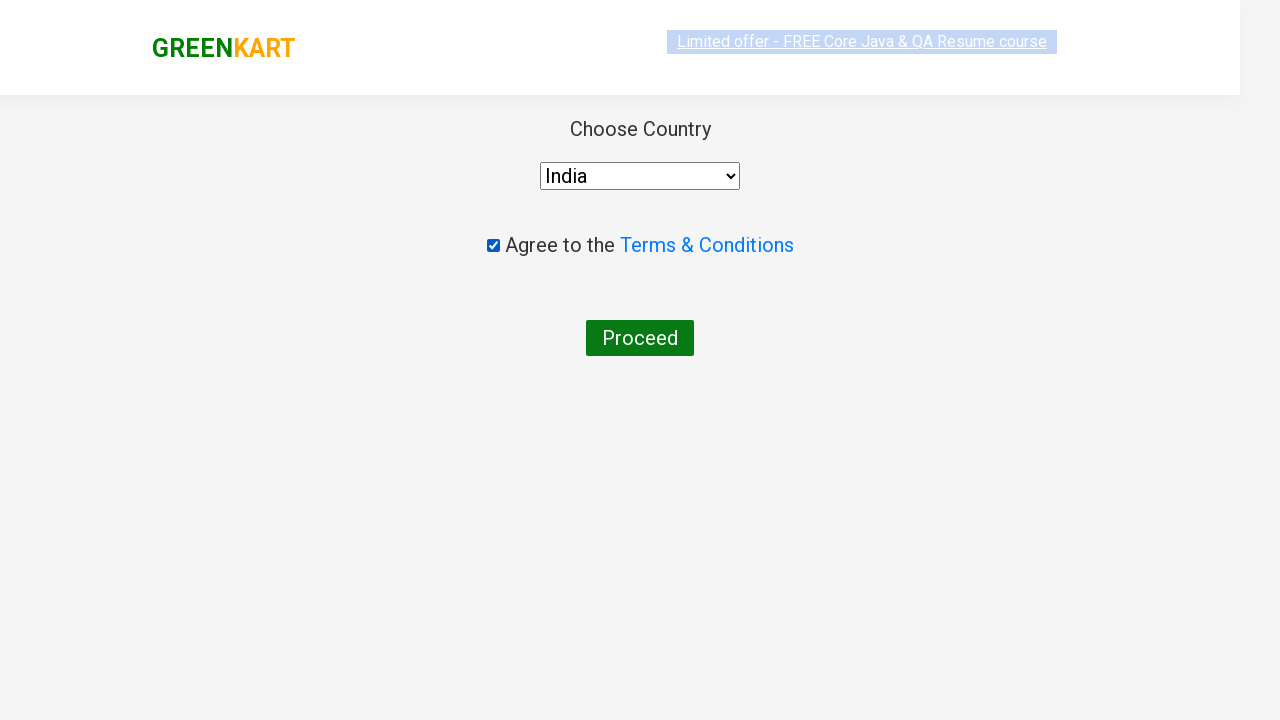

Clicked 'Proceed' button to complete order at (640, 338) on xpath=//button[text()='Proceed']
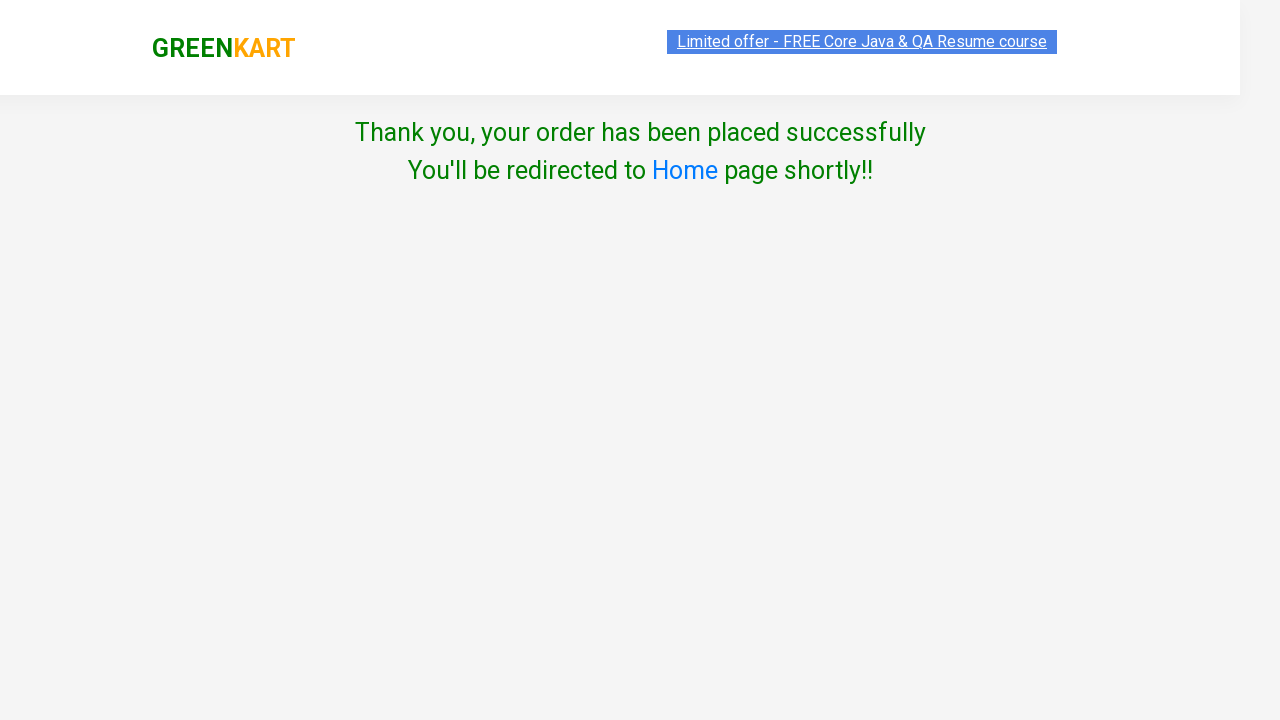

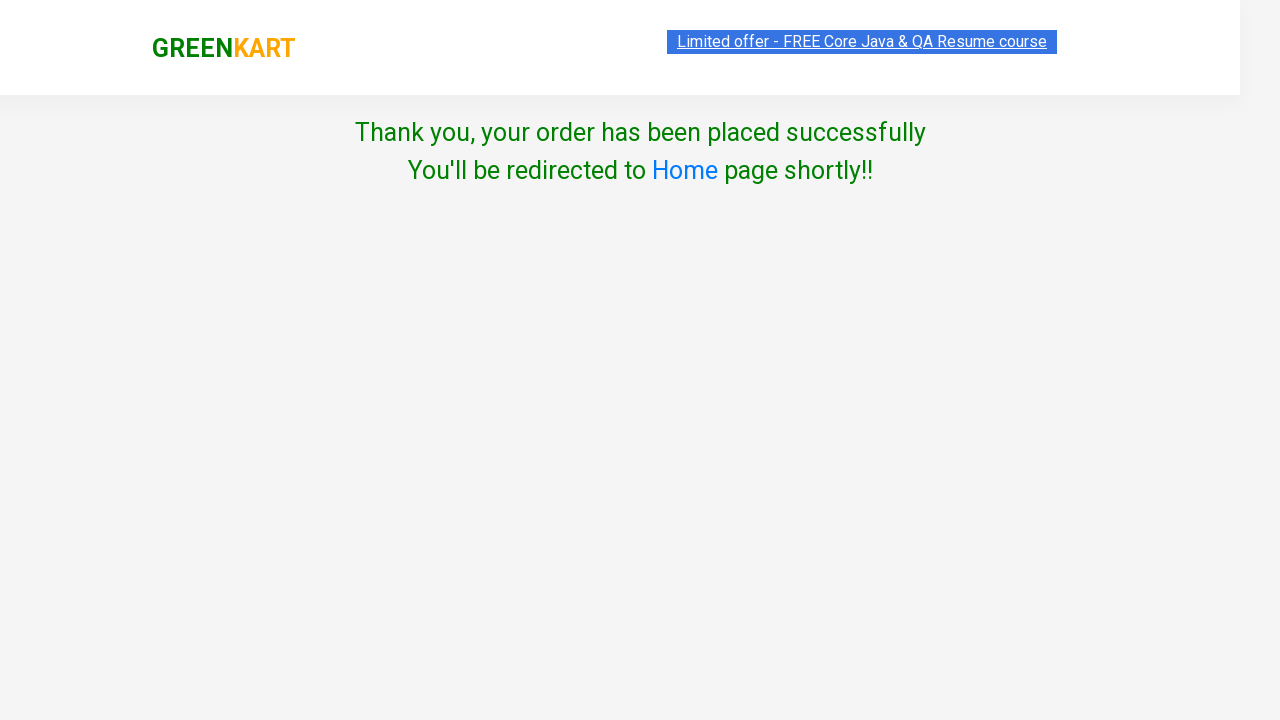